Tests autocomplete dropdown functionality by typing partial text and selecting an option using keyboard navigation

Starting URL: https://rahulshettyacademy.com/AutomationPractice/

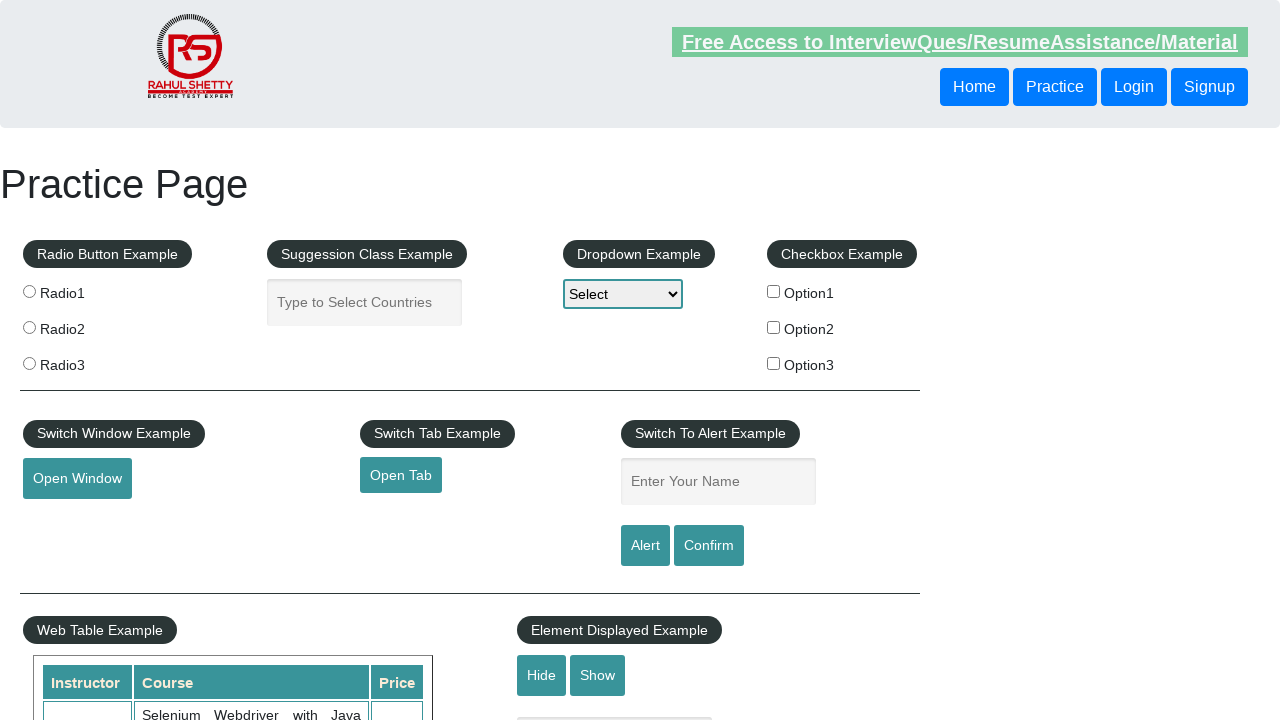

Typed 'Nep' into autocomplete field to filter dropdown options on #autocomplete
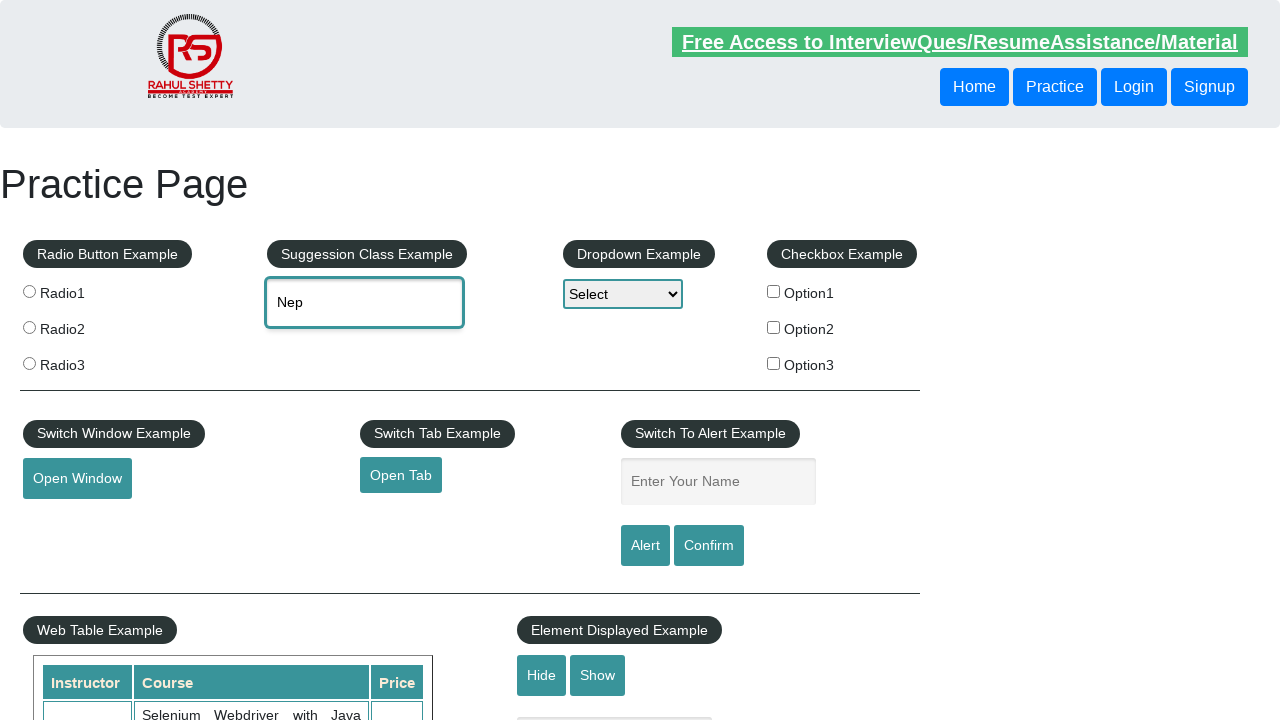

Pressed Enter key on autocomplete field on #autocomplete
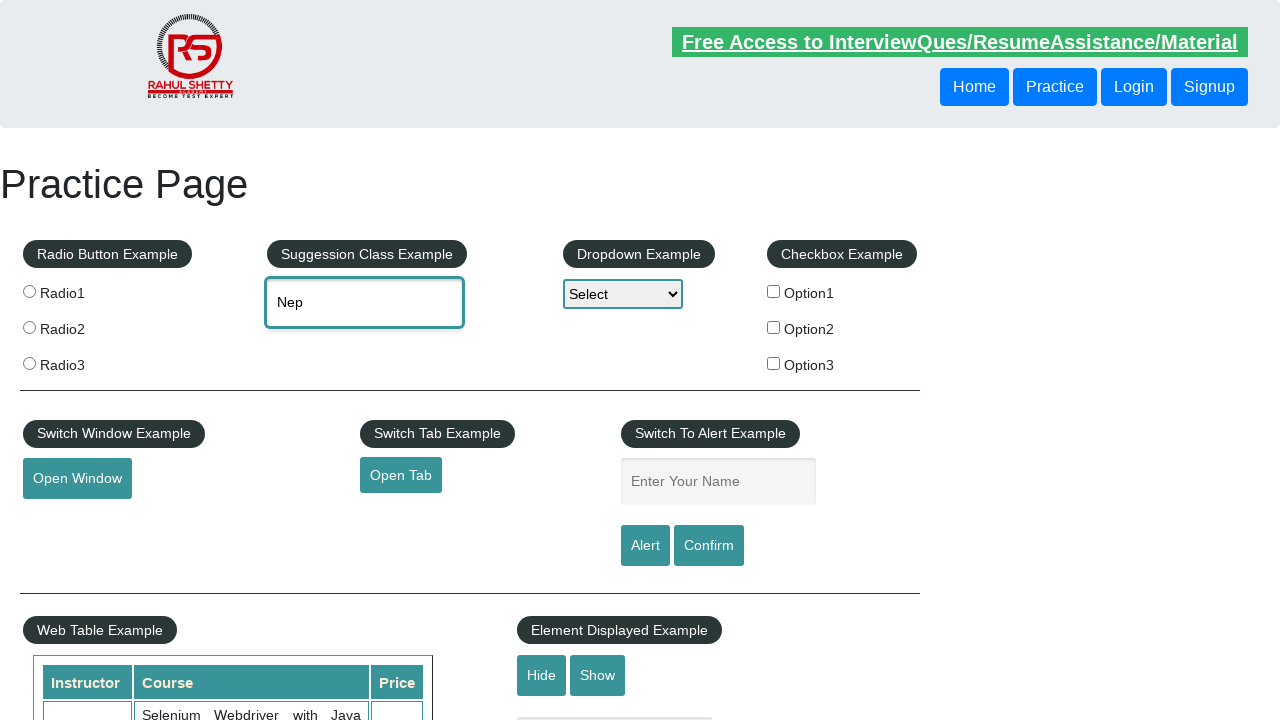

Clicked on autocomplete field to open dropdown at (365, 302) on #autocomplete
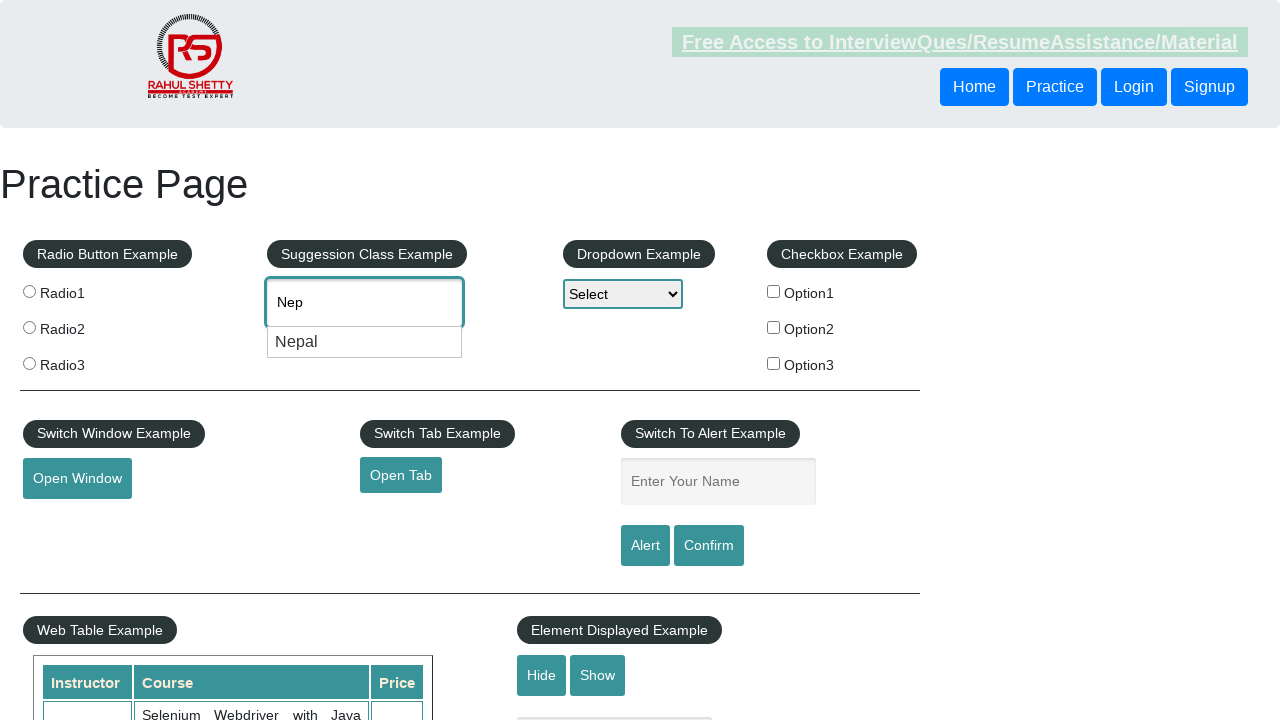

Pressed ArrowDown to navigate to next option in dropdown on #autocomplete
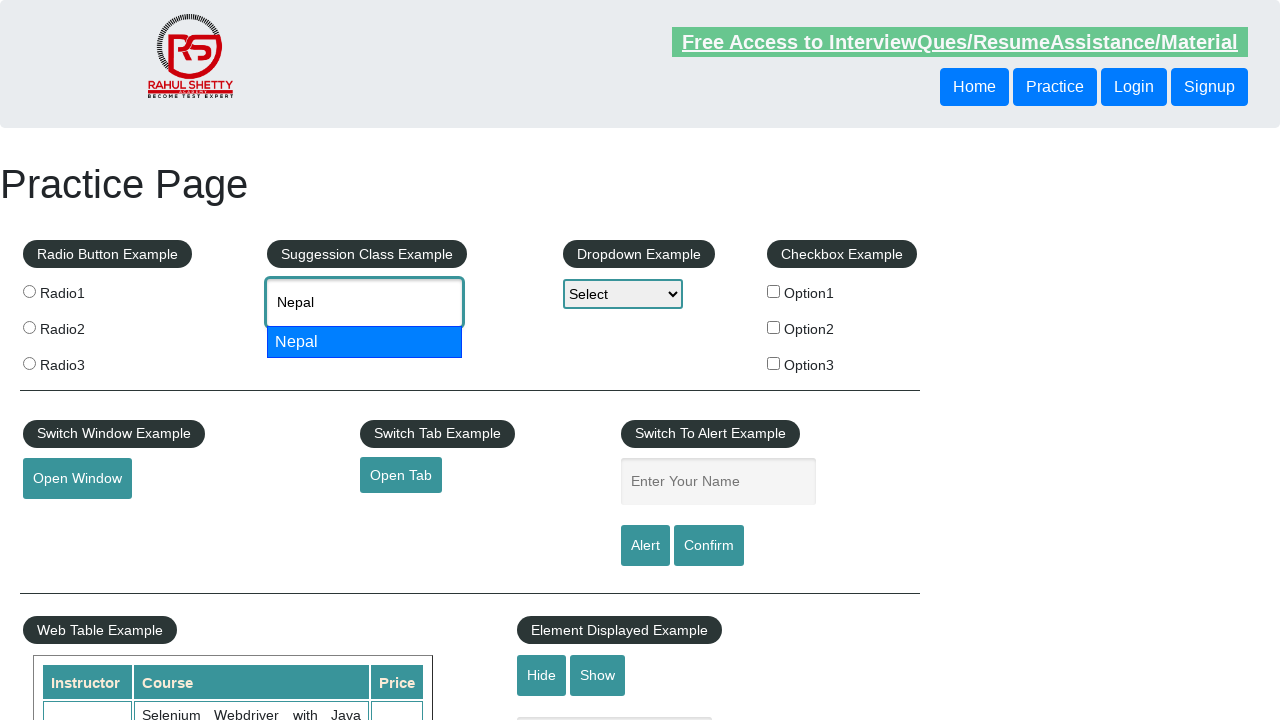

Pressed Enter to select the highlighted dropdown option on #autocomplete
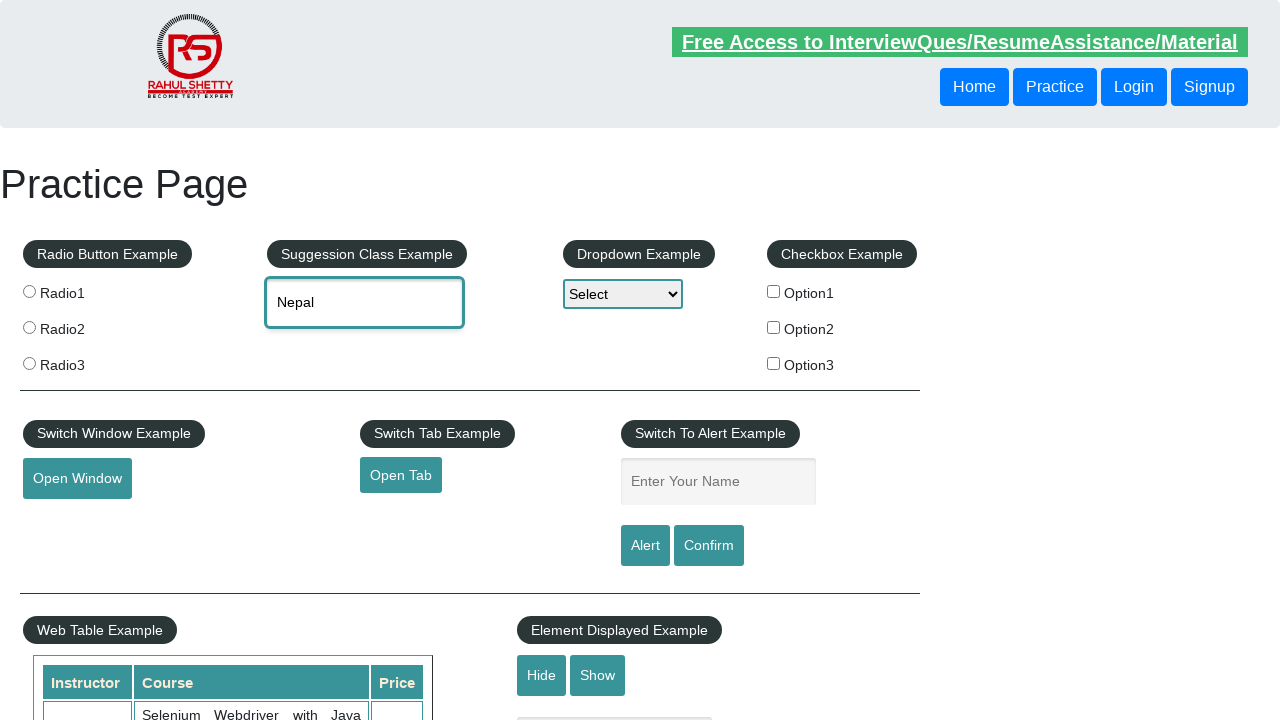

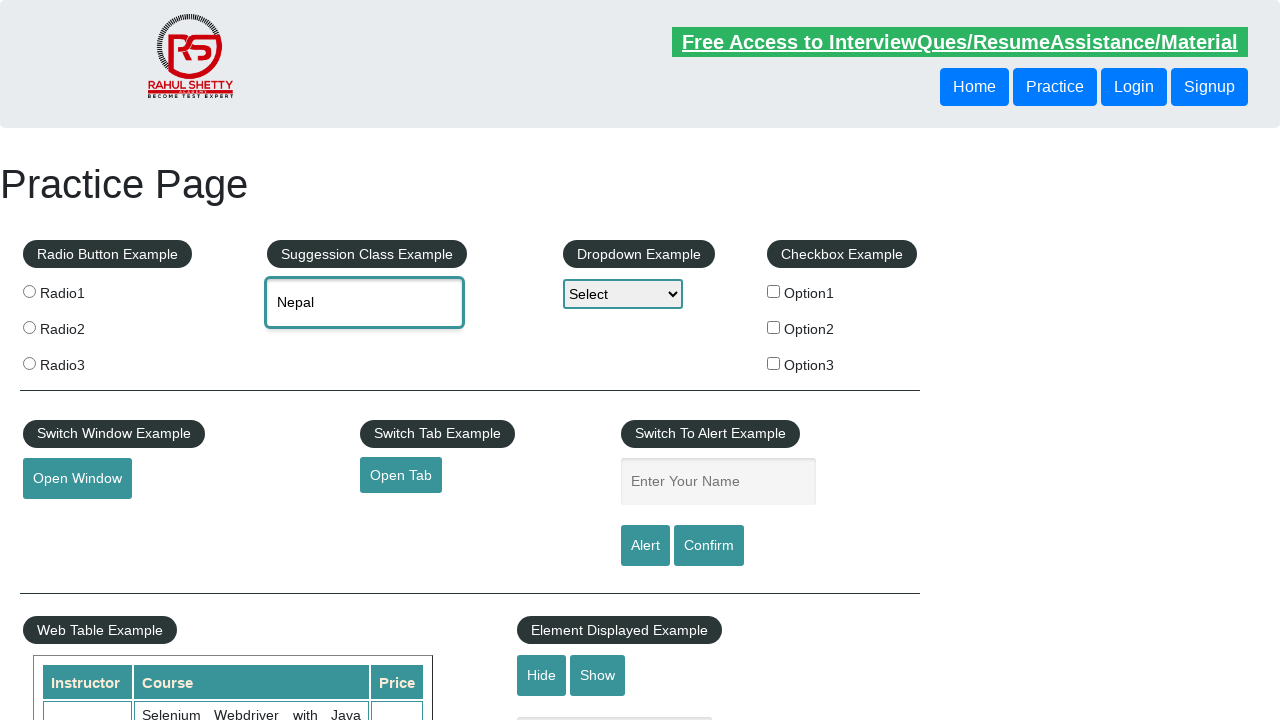